Navigates from the Interactions main page to the Resizable page using the side menu

Starting URL: https://demoqa.com/interaction

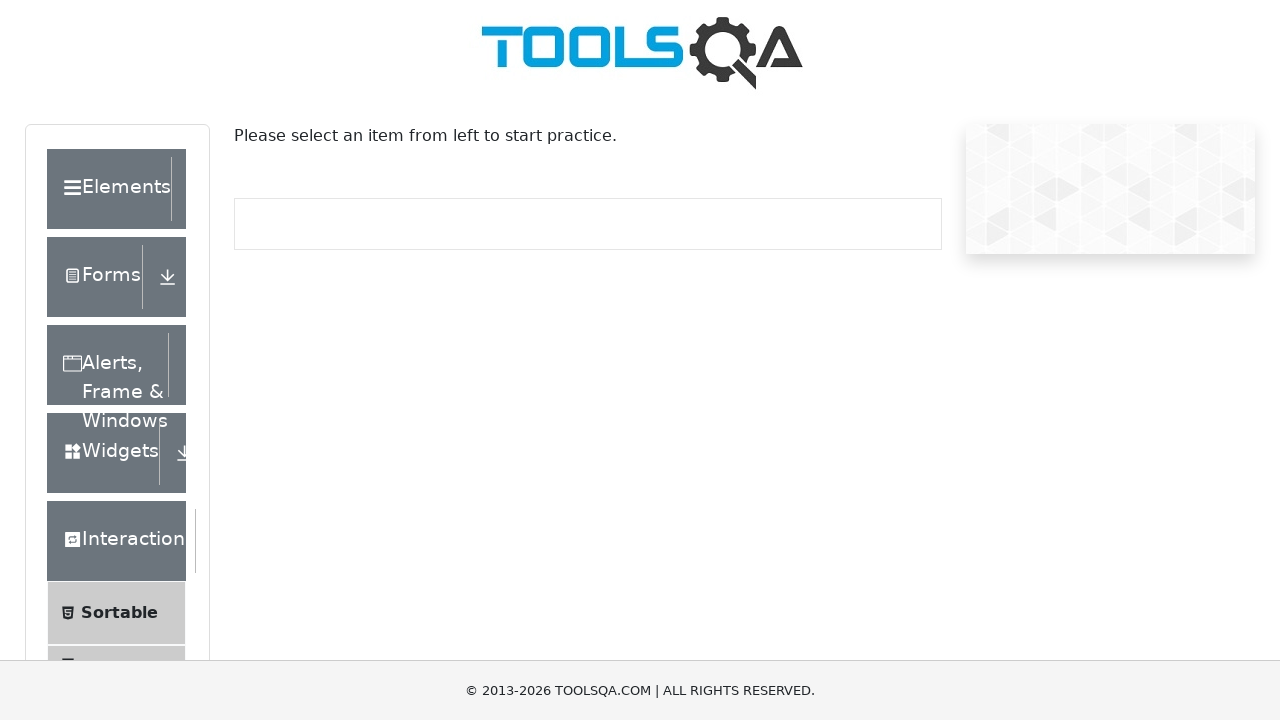

Clicked on Resizable menu item in the side menu at (123, 361) on text=Resizable
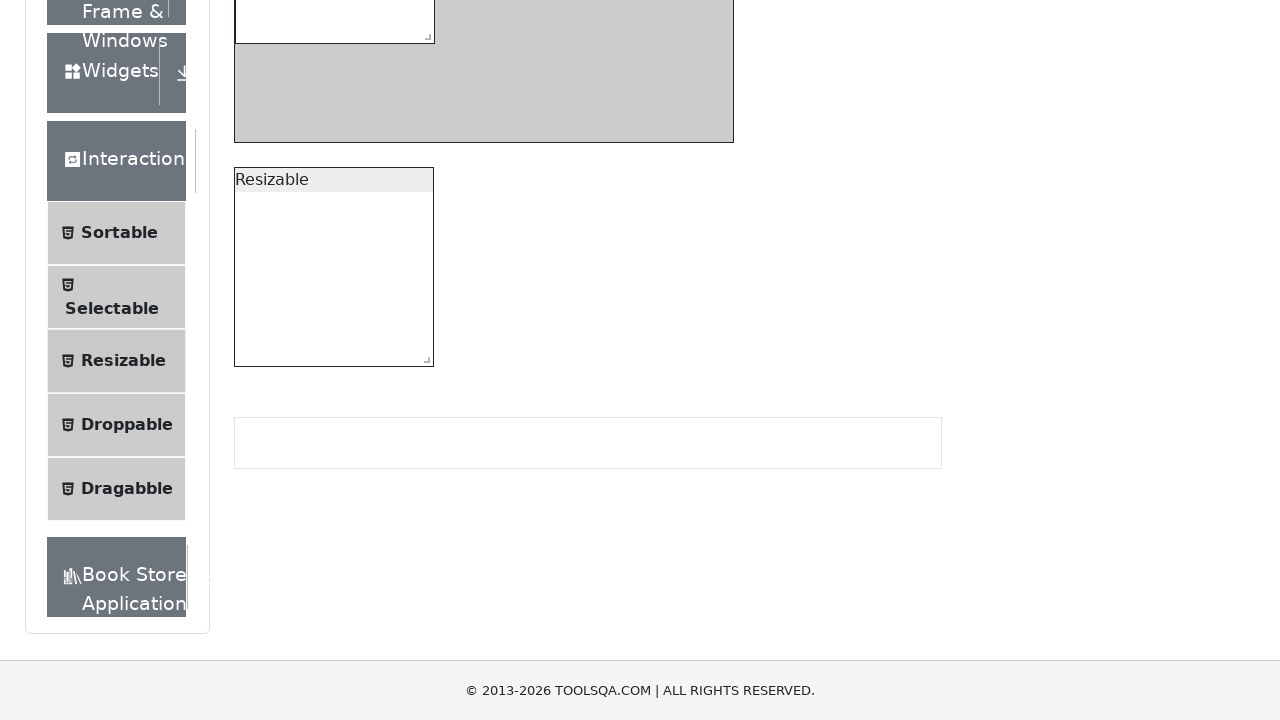

Resizable page loaded successfully - resizable box element is visible
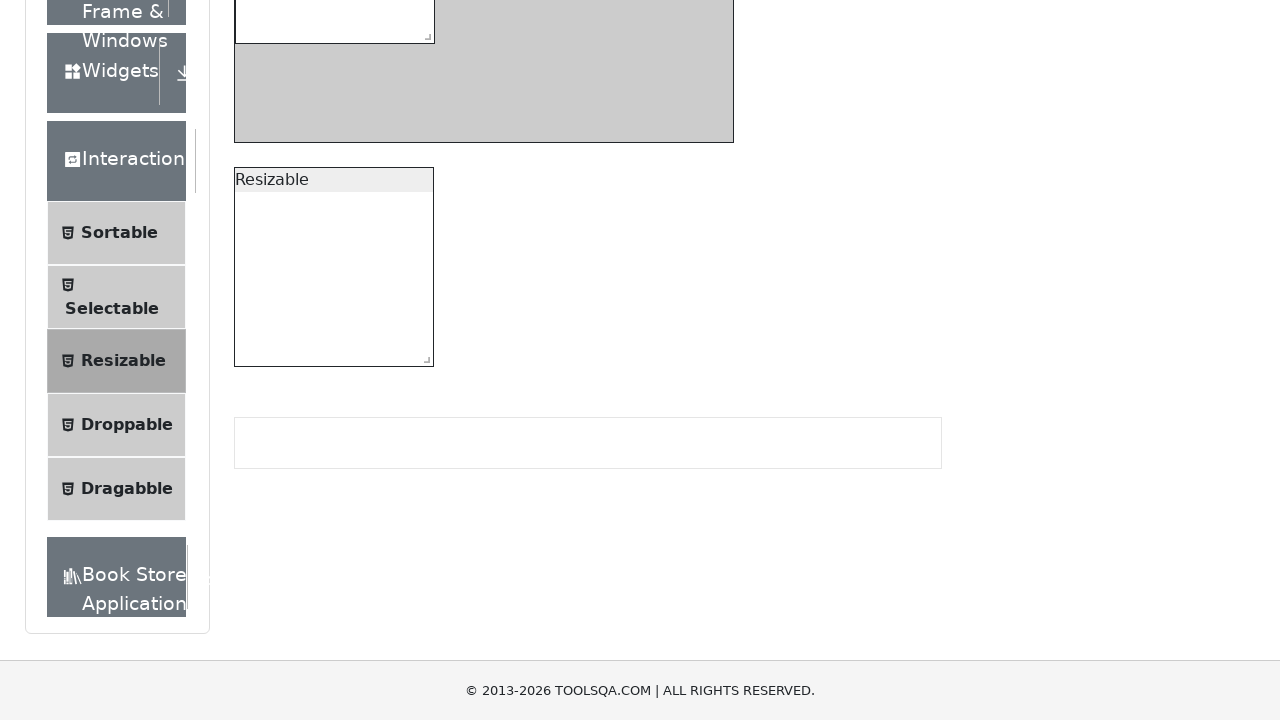

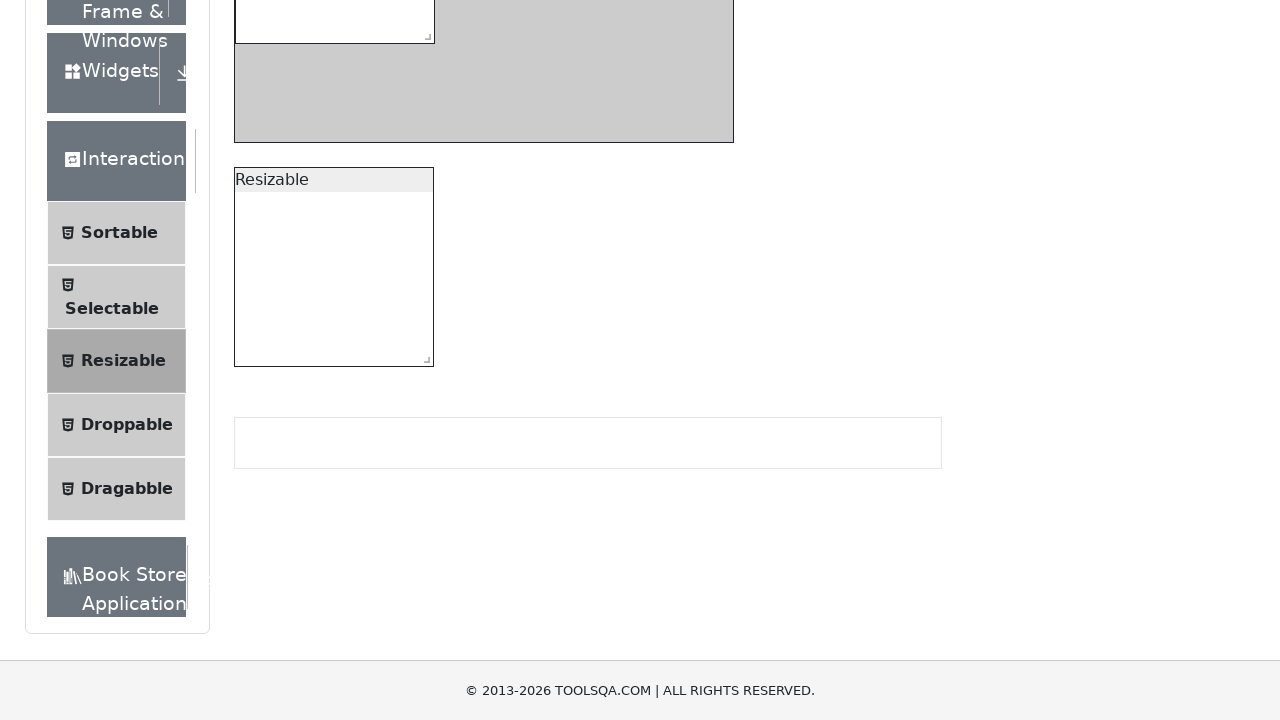